Tests adding a product to cart by clicking on a product and then clicking add to cart button

Starting URL: https://naveenautomationlabs.com/opencart/index.php

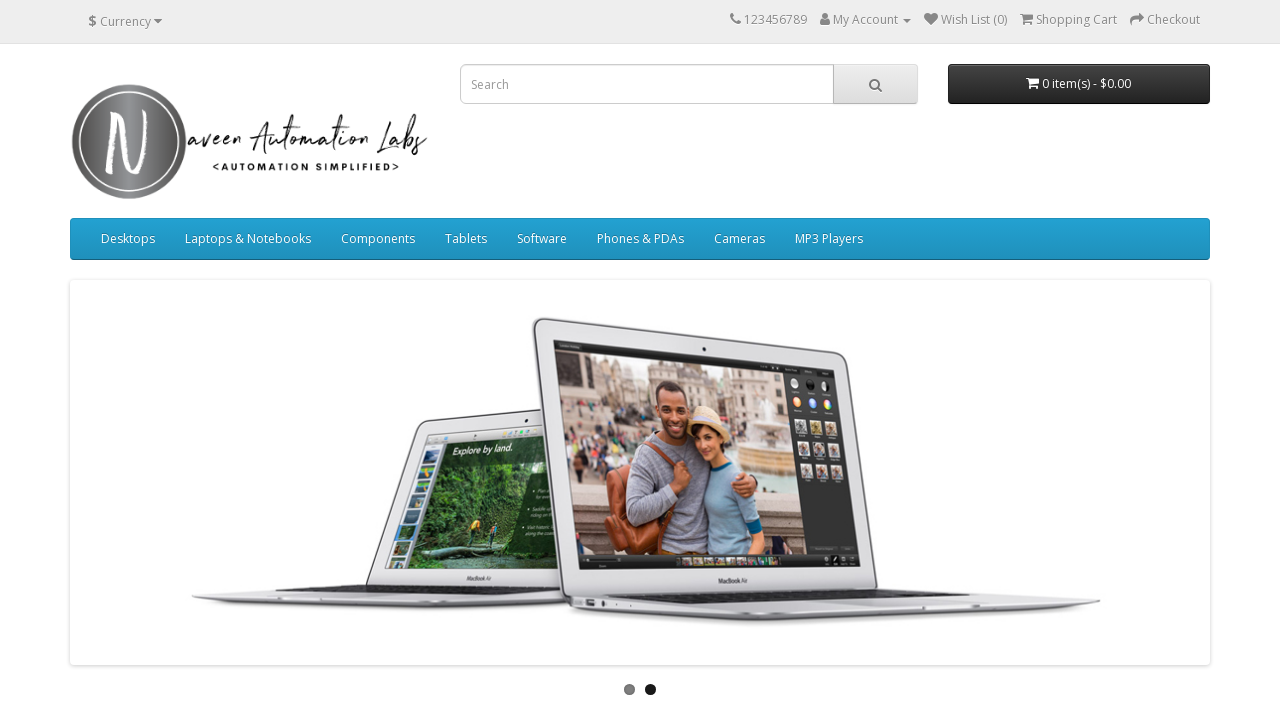

Clicked on the first product displayed on homepage at (201, 360) on .product-layout:first-child .image a
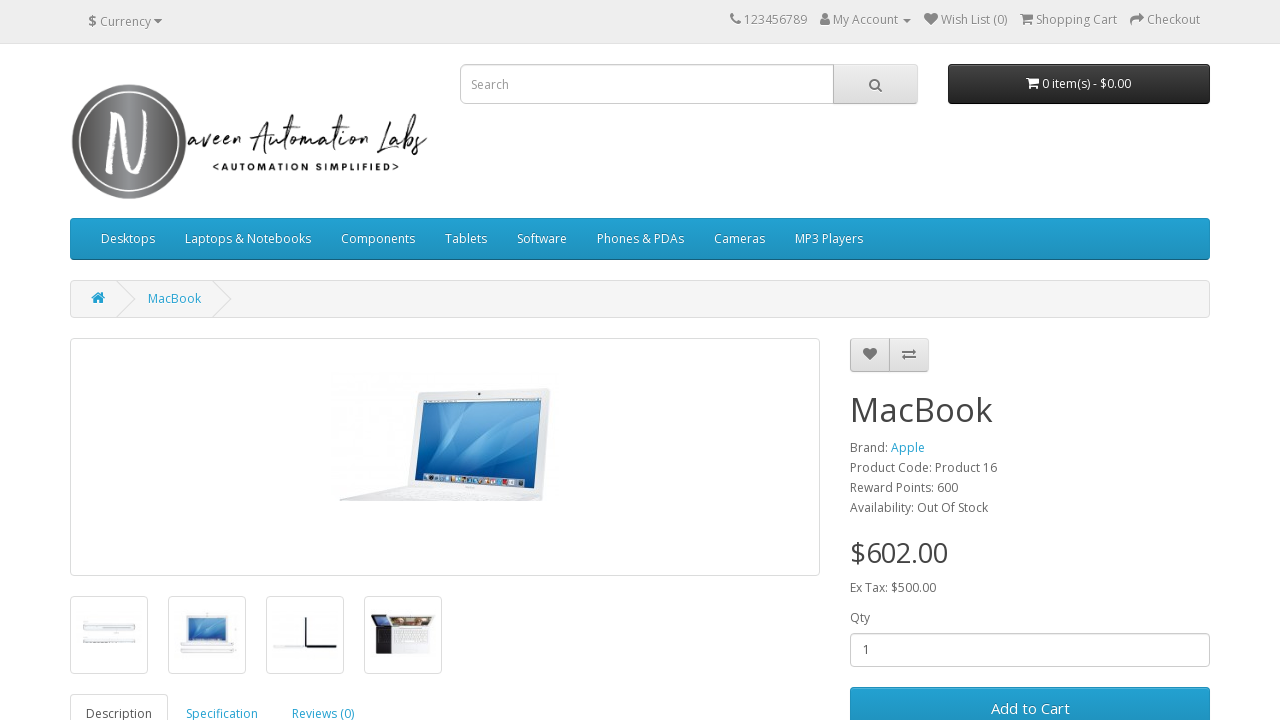

Clicked add to cart button at (1030, 699) on button#button-cart
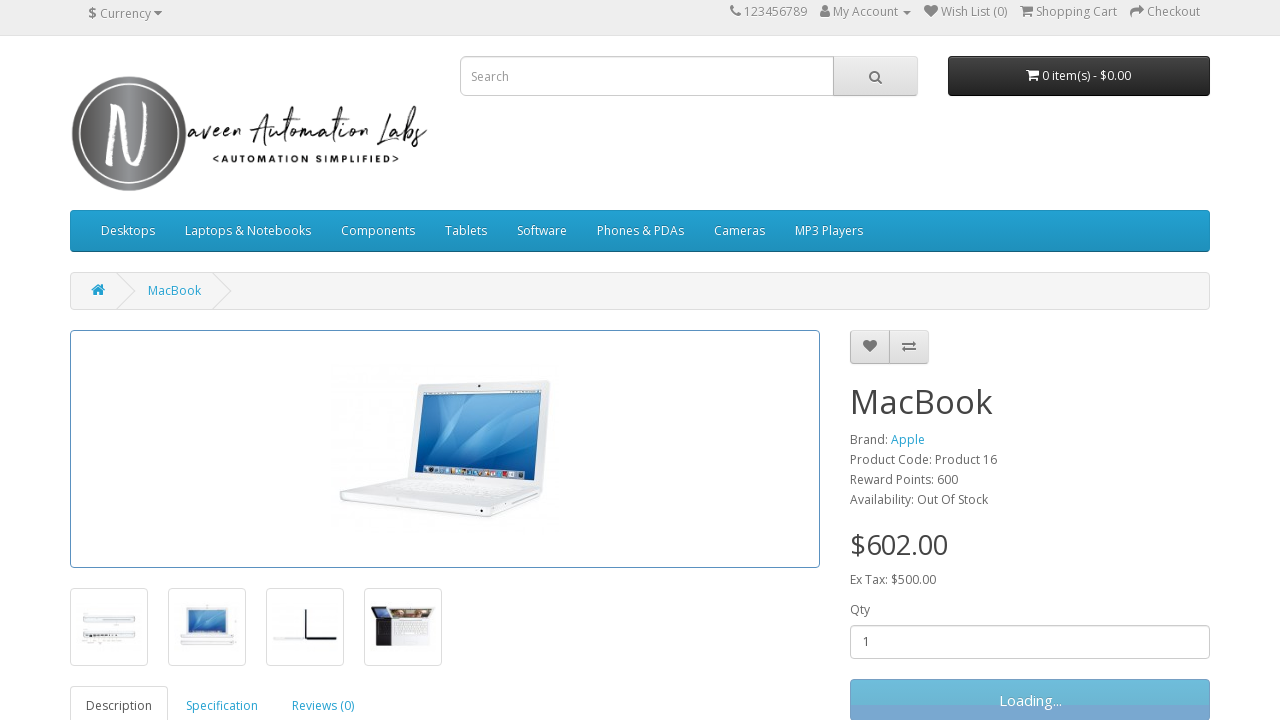

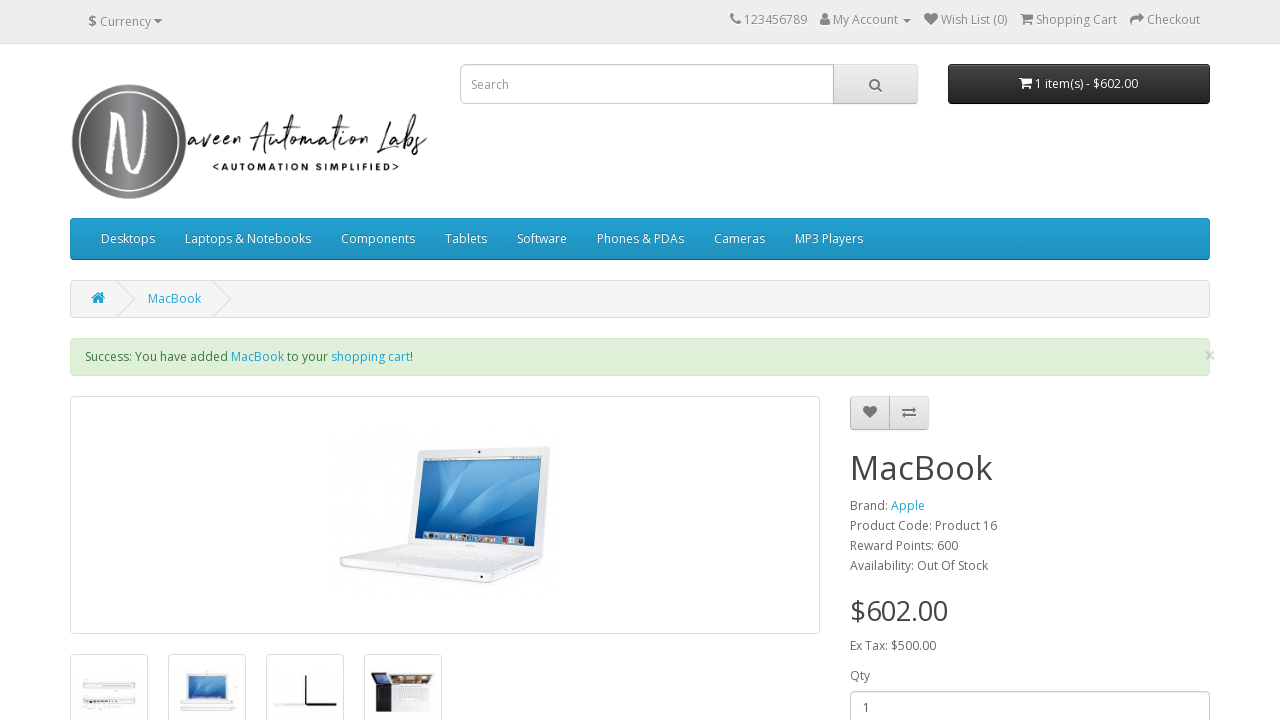